Tests that the currently applied filter is highlighted in the navigation

Starting URL: https://demo.playwright.dev/todomvc

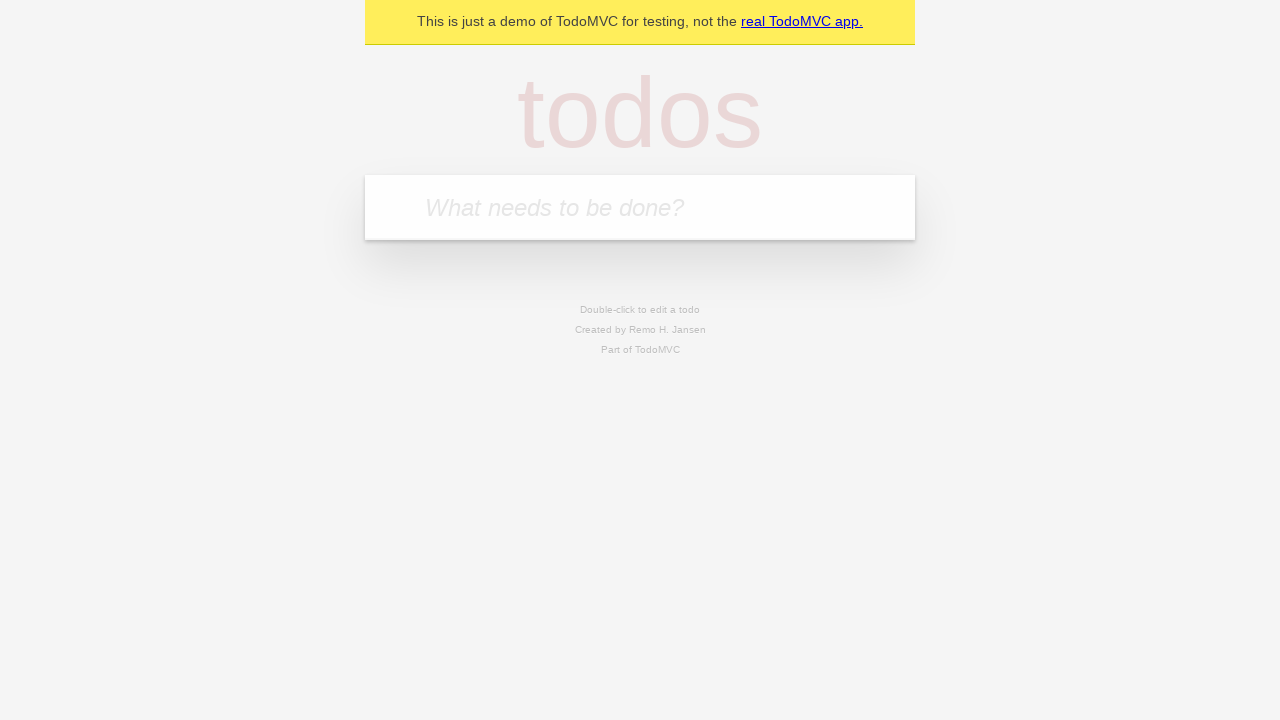

Filled todo input field with 'buy some cheese' on internal:attr=[placeholder="What needs to be done?"i]
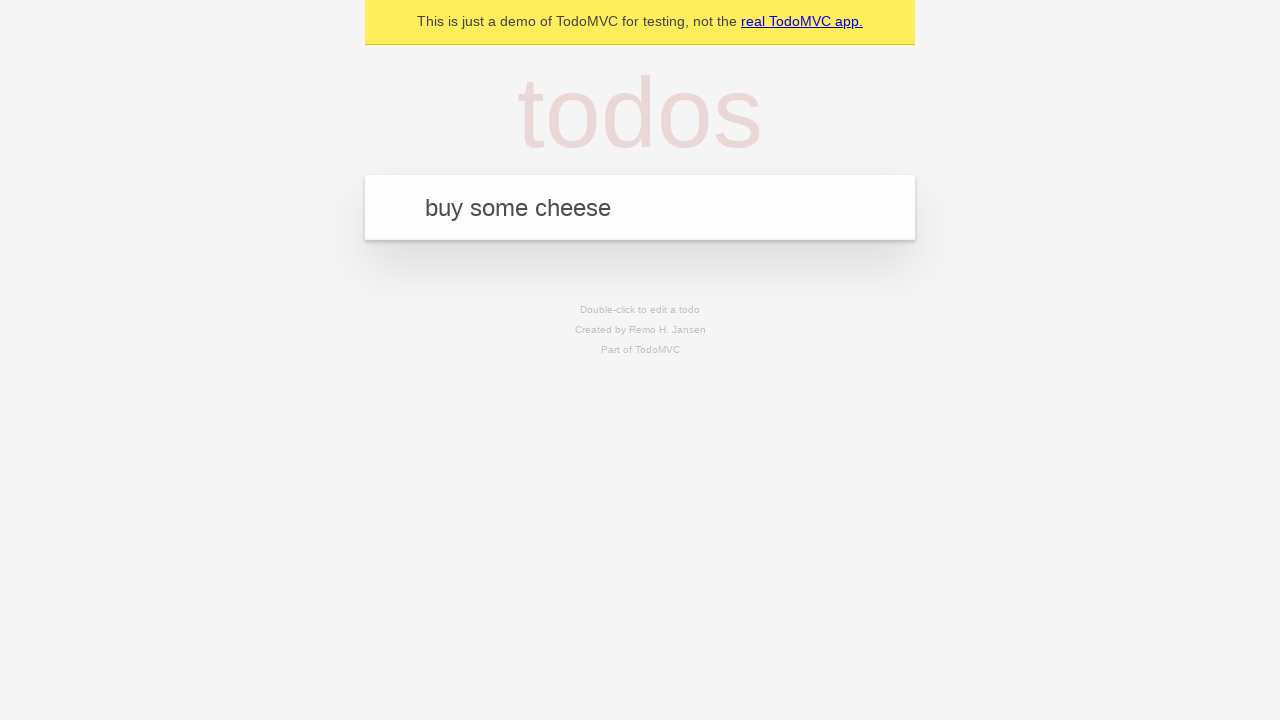

Pressed Enter to create todo 'buy some cheese' on internal:attr=[placeholder="What needs to be done?"i]
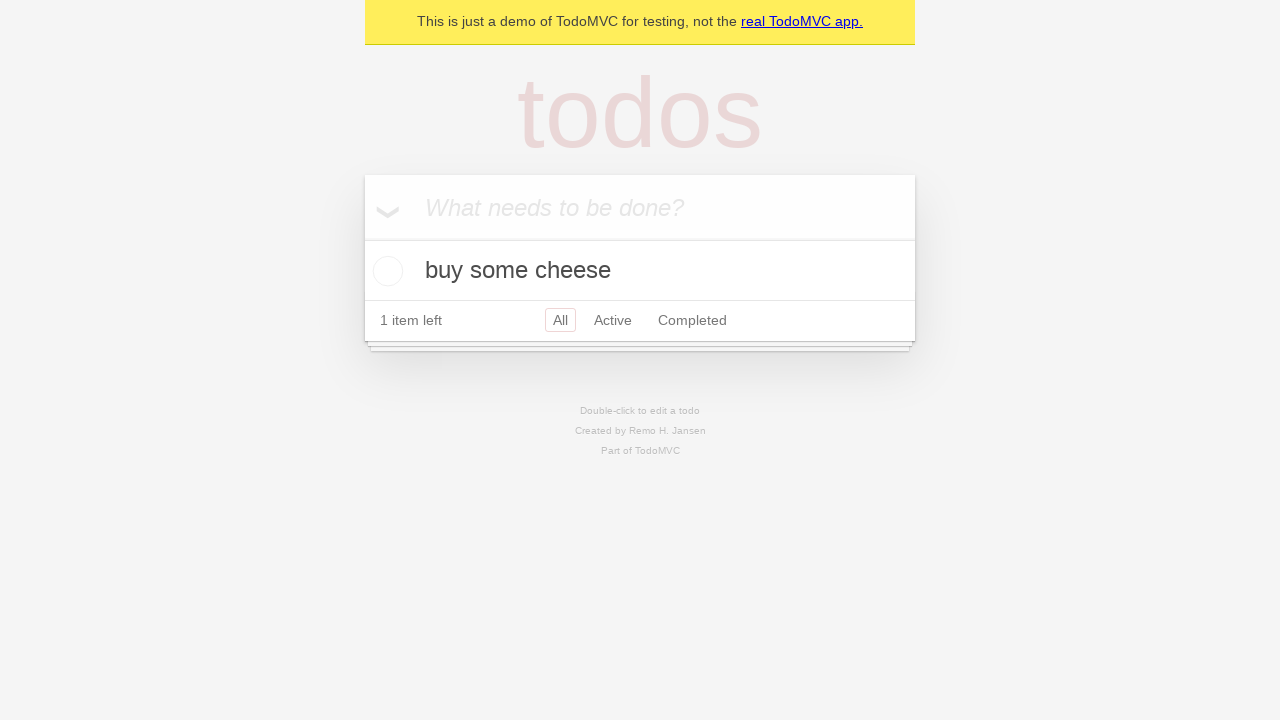

Filled todo input field with 'feed the cat' on internal:attr=[placeholder="What needs to be done?"i]
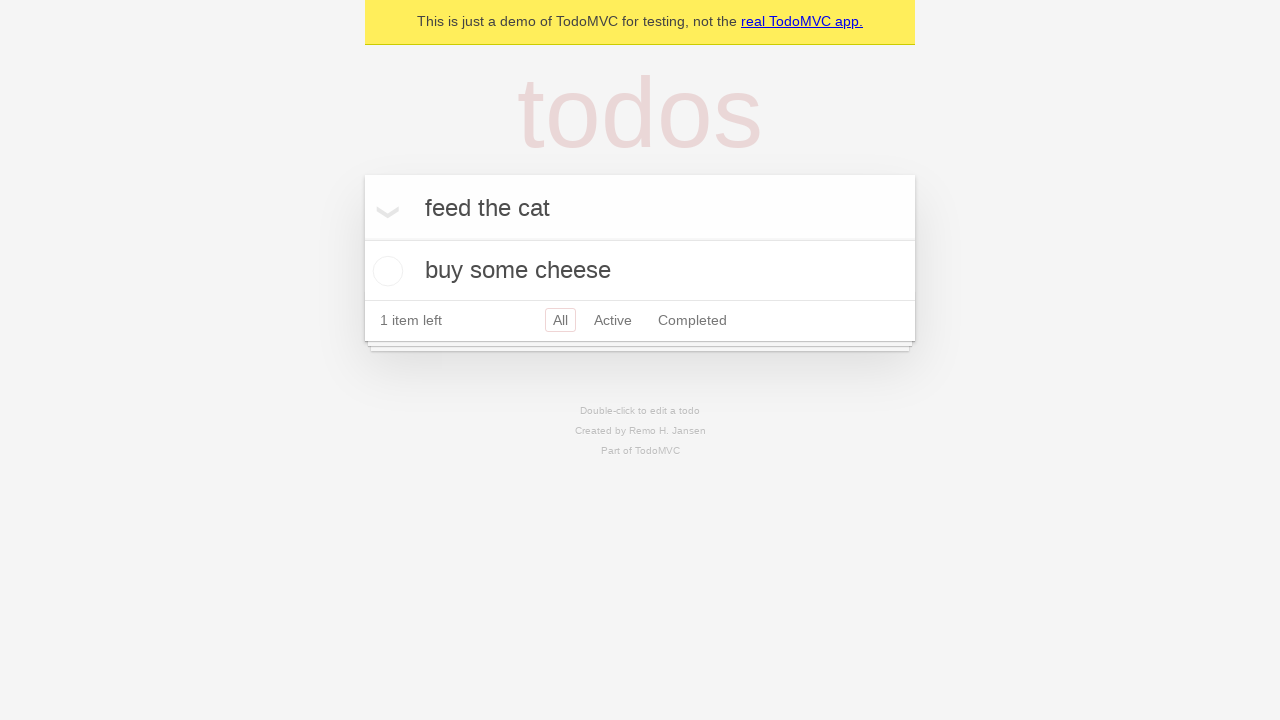

Pressed Enter to create todo 'feed the cat' on internal:attr=[placeholder="What needs to be done?"i]
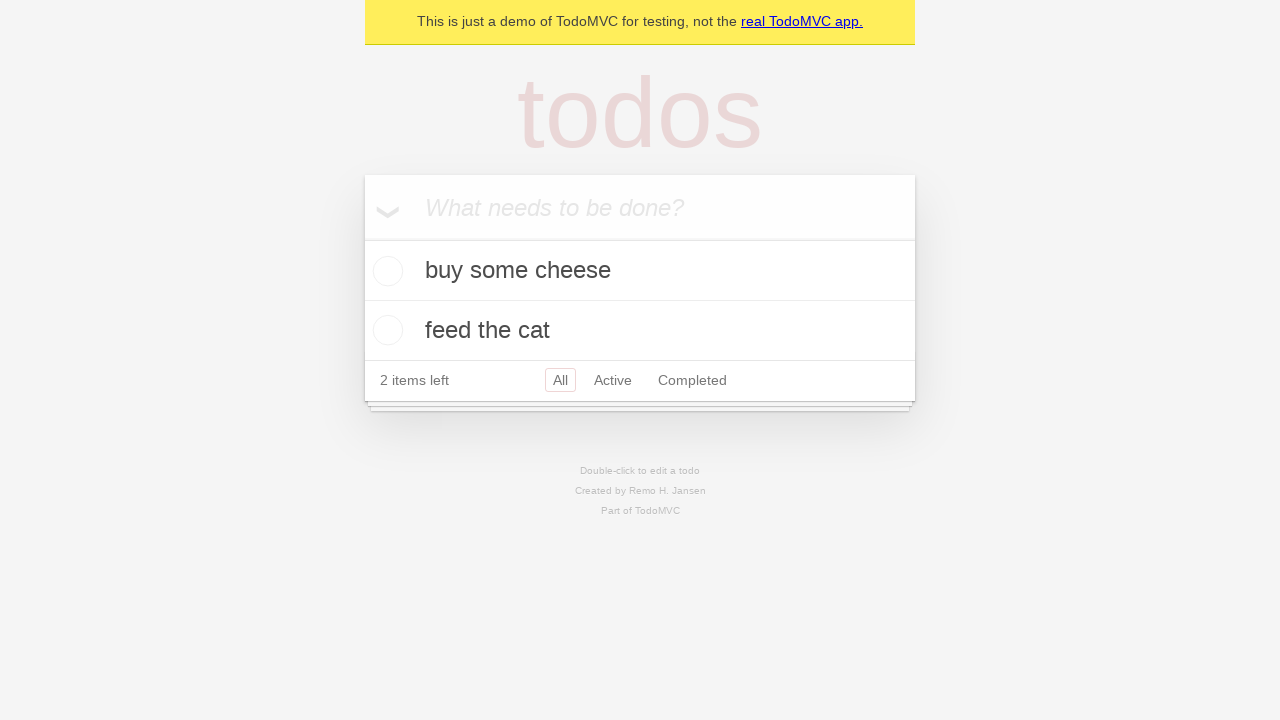

Filled todo input field with 'book a doctors appointment' on internal:attr=[placeholder="What needs to be done?"i]
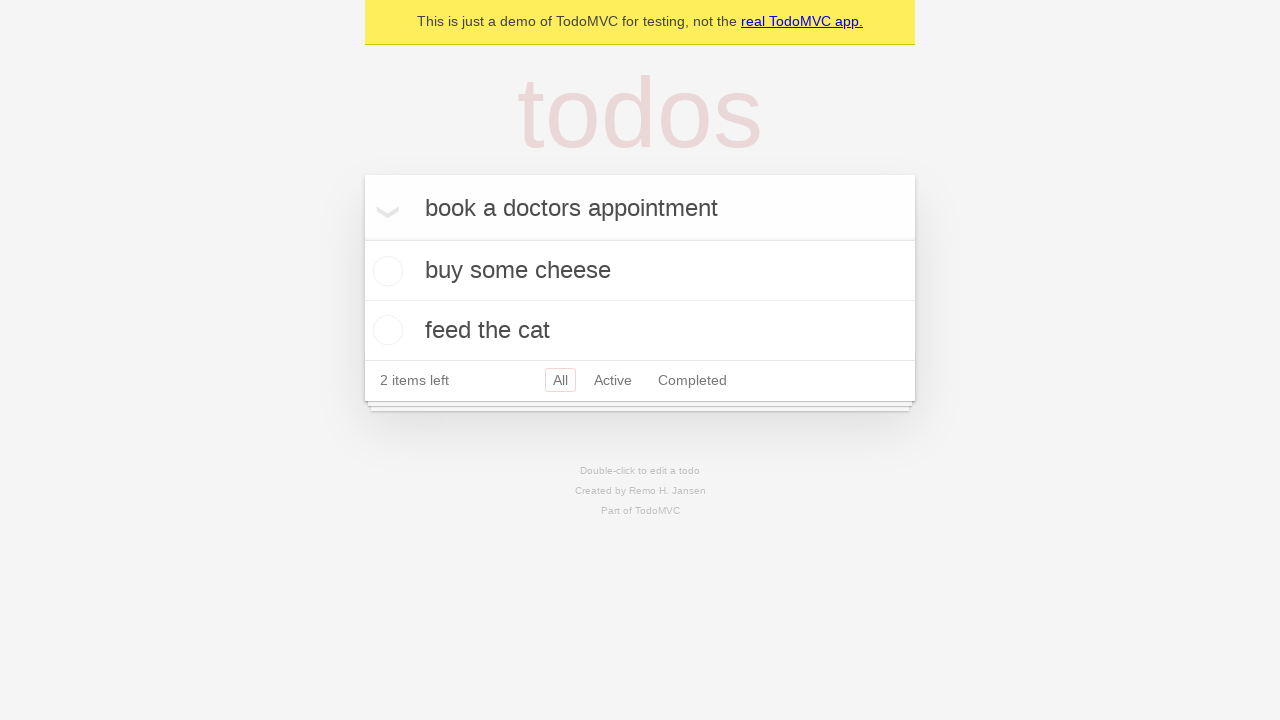

Pressed Enter to create todo 'book a doctors appointment' on internal:attr=[placeholder="What needs to be done?"i]
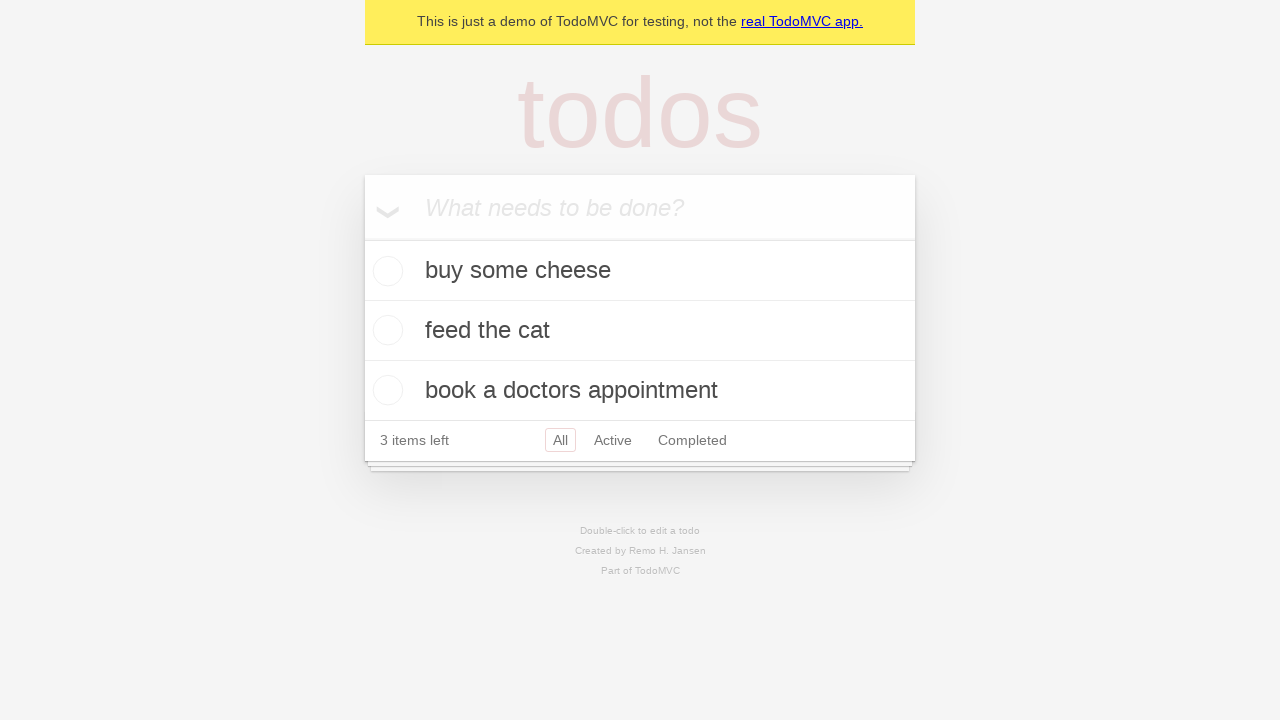

Verified that 3 todos have been created
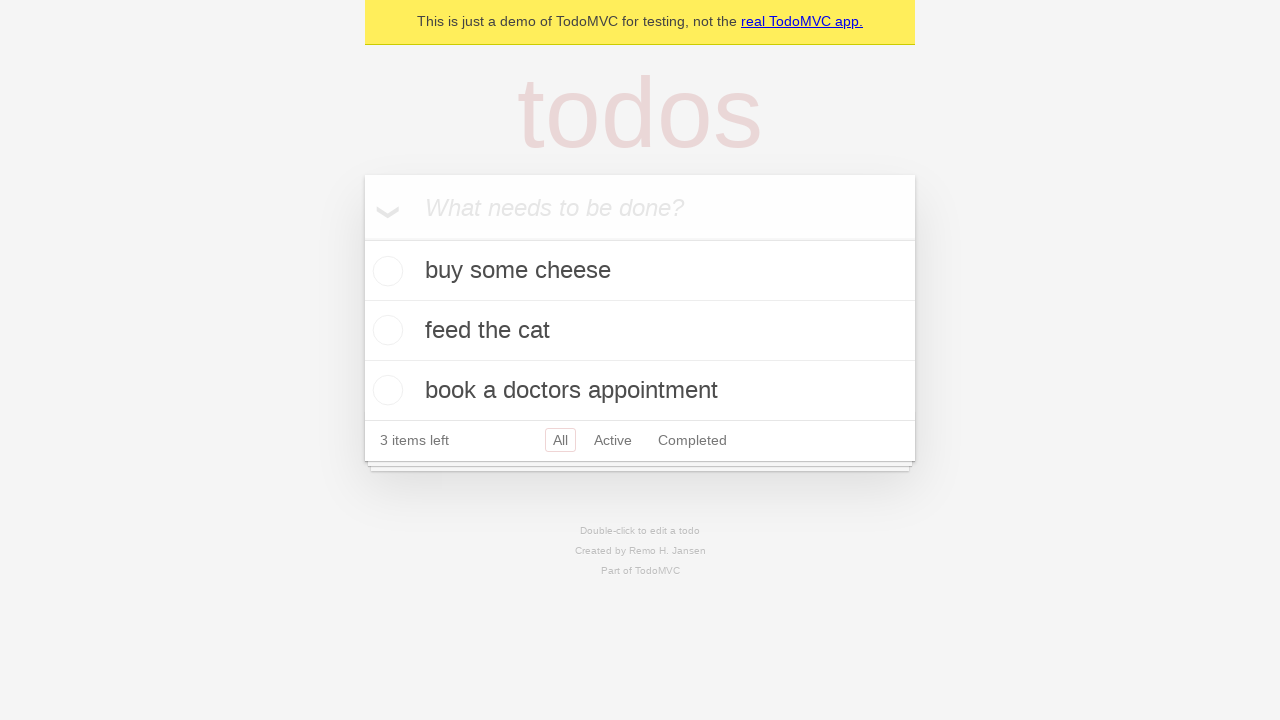

Clicked Active filter link at (613, 440) on internal:role=link[name="Active"i]
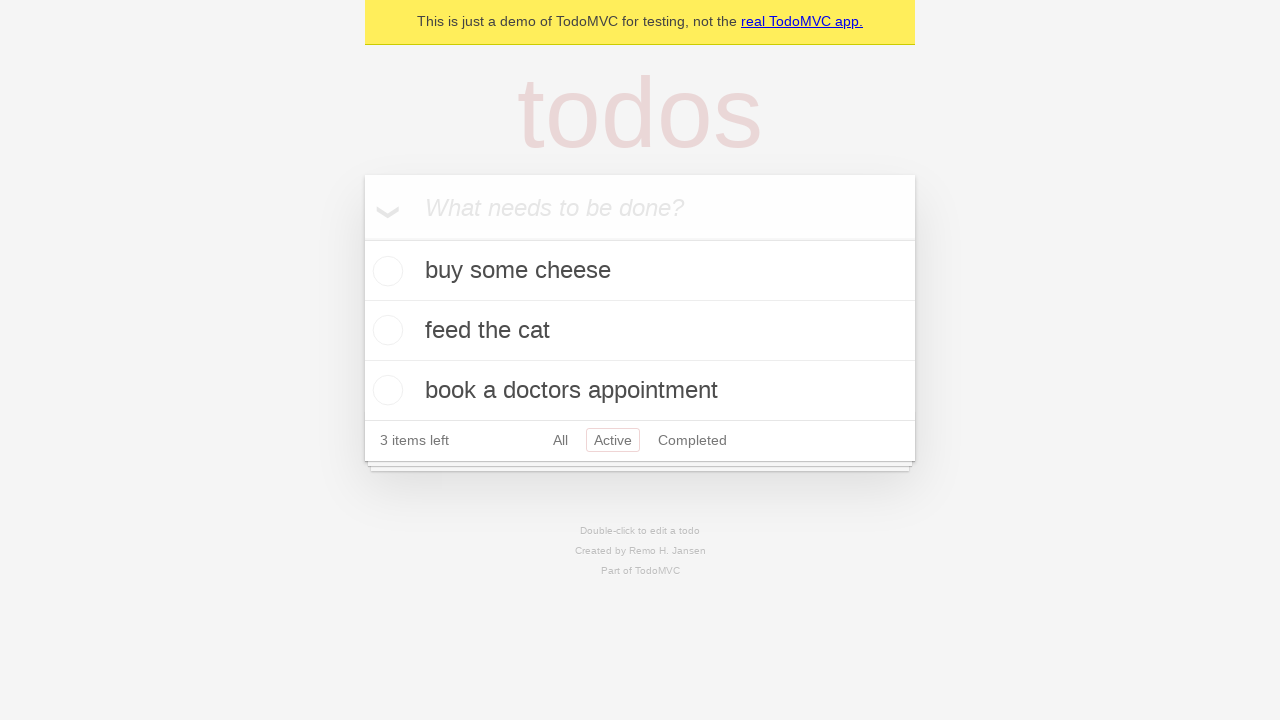

Clicked Completed filter link at (692, 440) on internal:role=link[name="Completed"i]
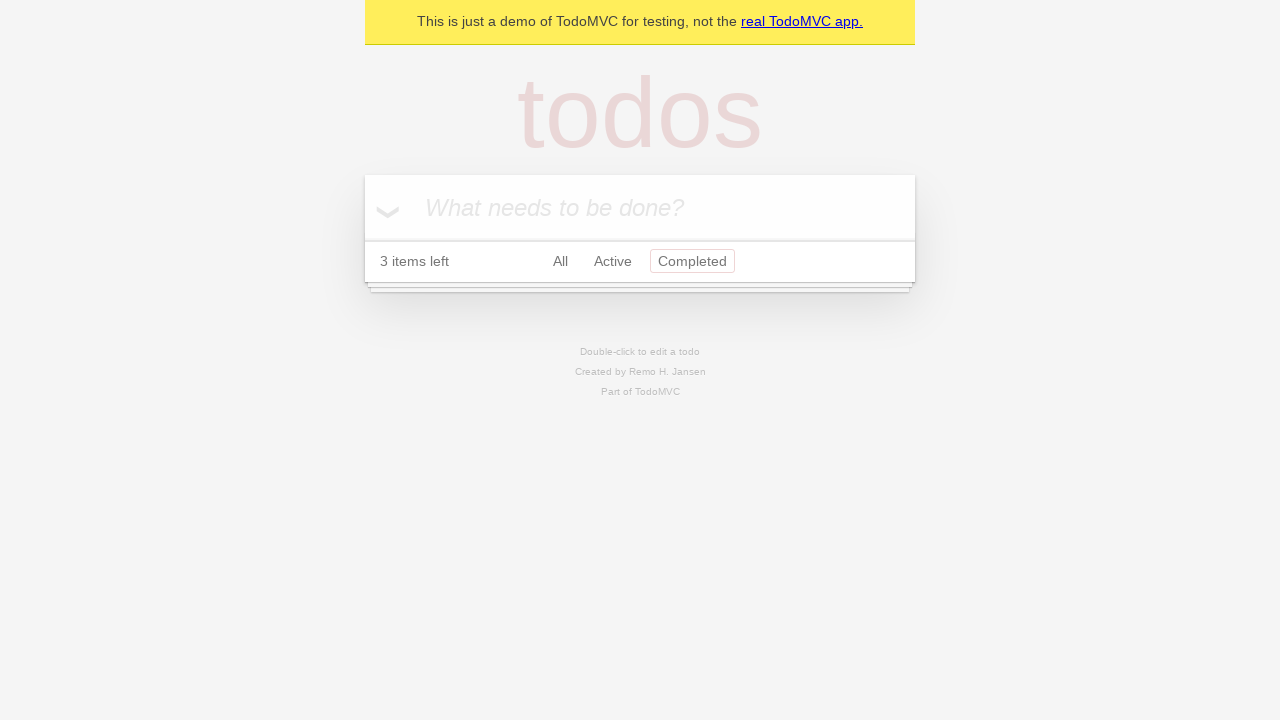

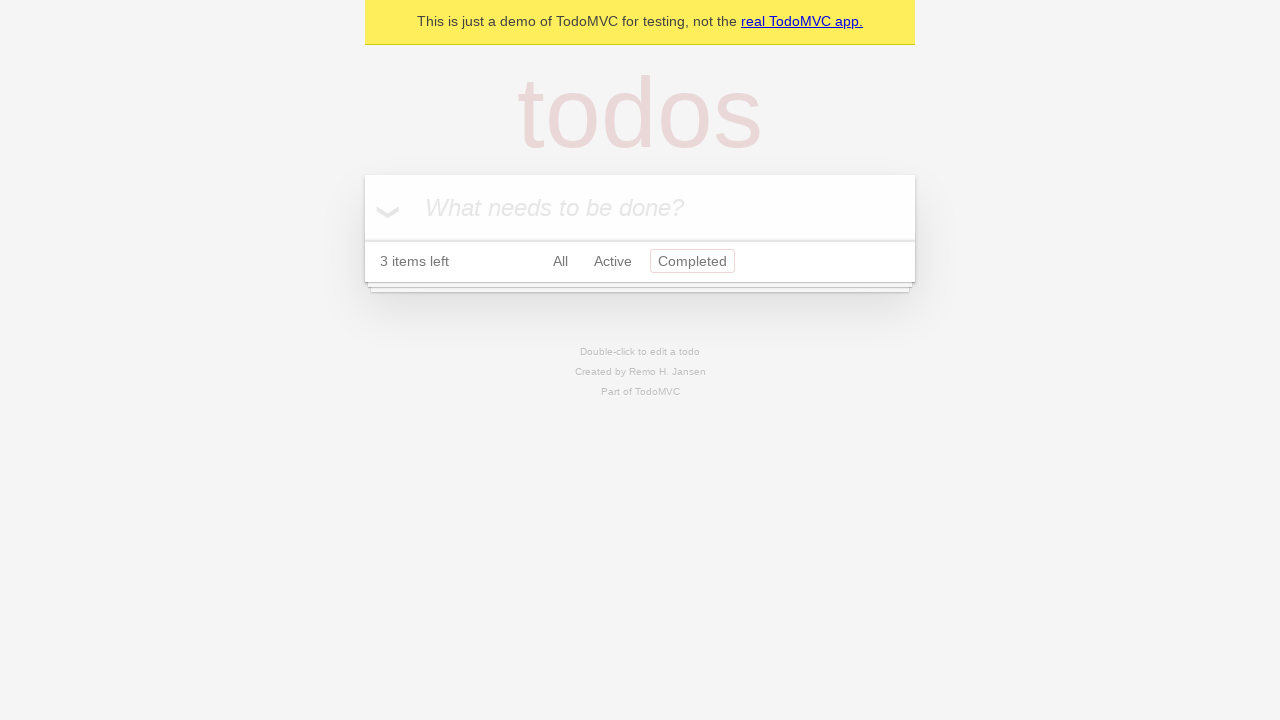